Navigates to Mars news page and waits for news content list to load

Starting URL: https://data-class-mars.s3.amazonaws.com/Mars/index.html

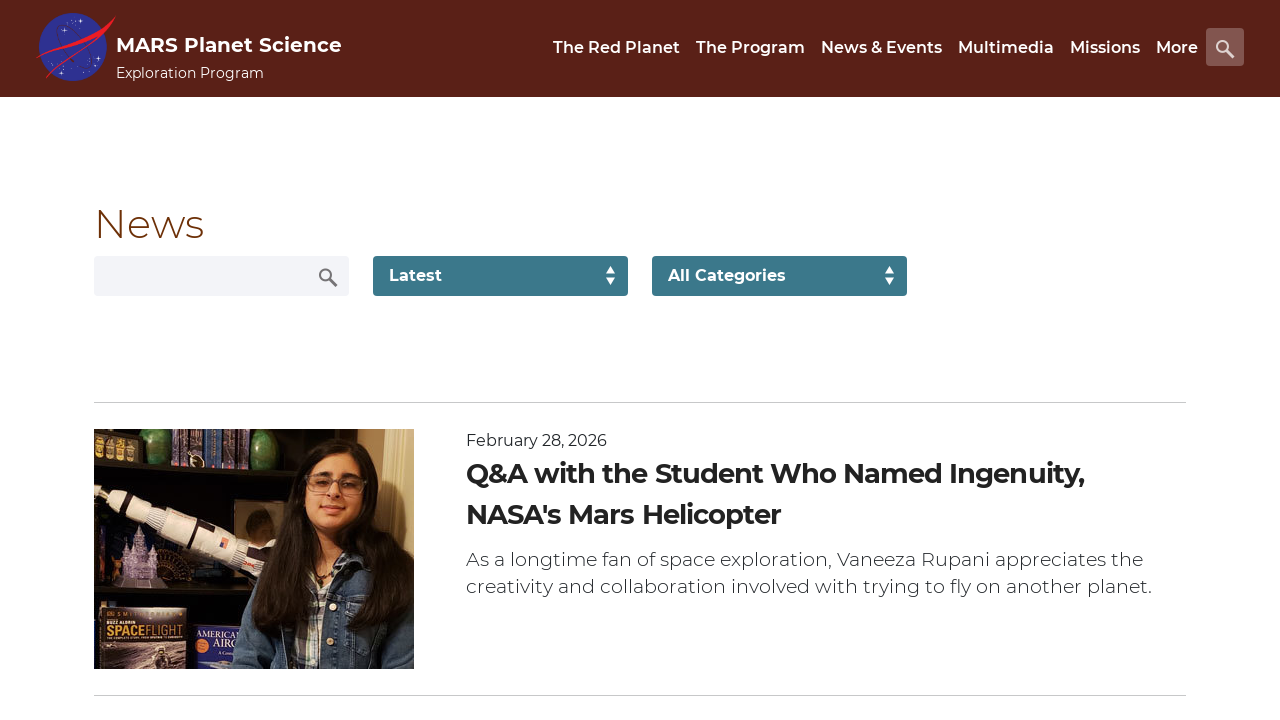

Navigated to Mars news page
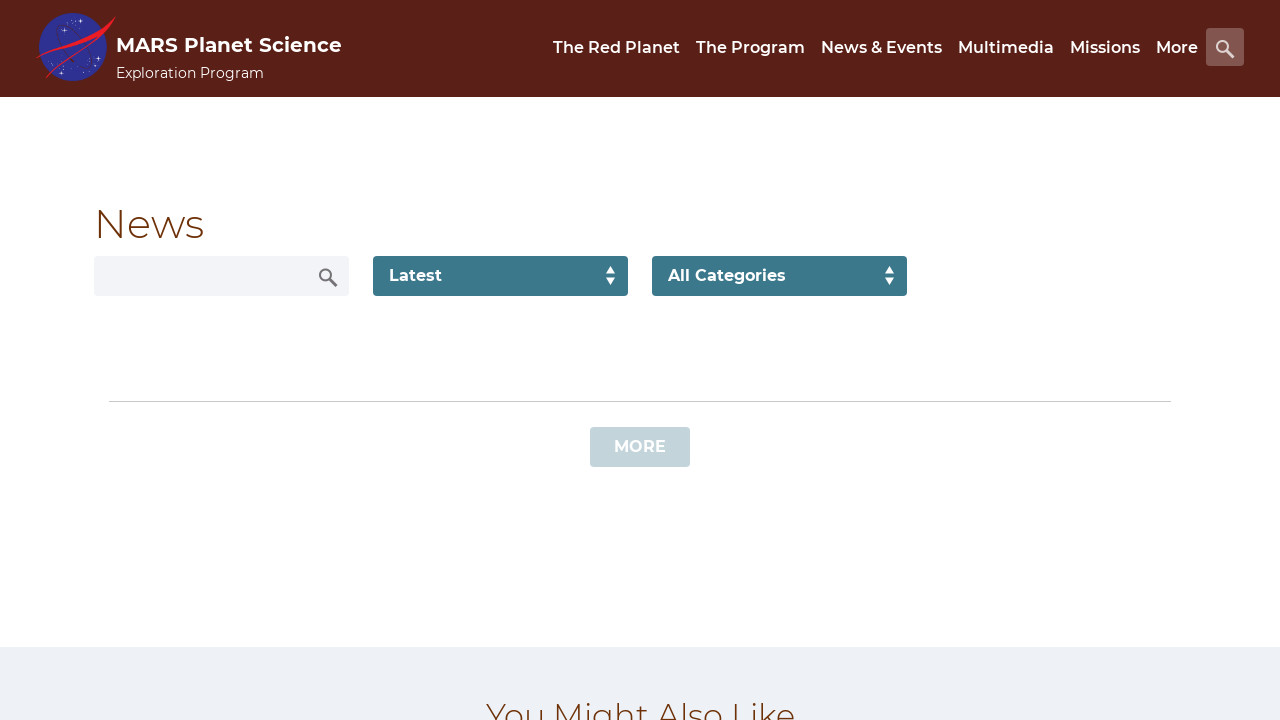

News content list loaded successfully
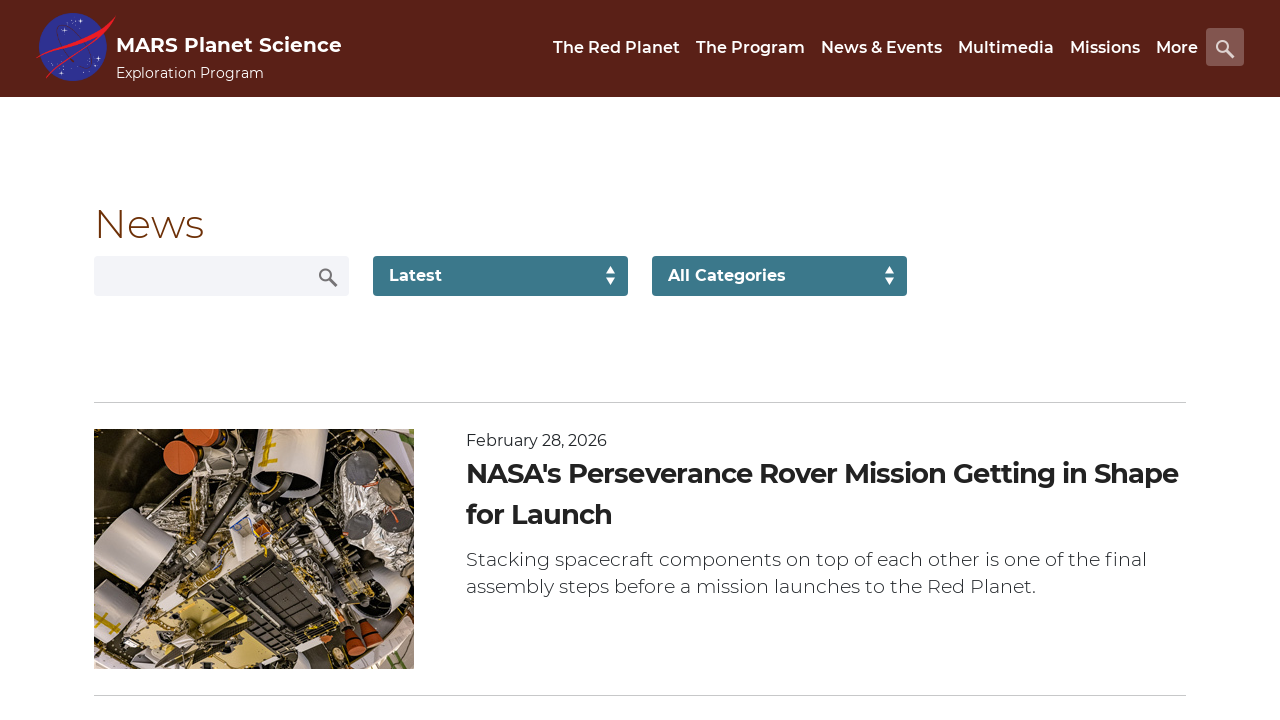

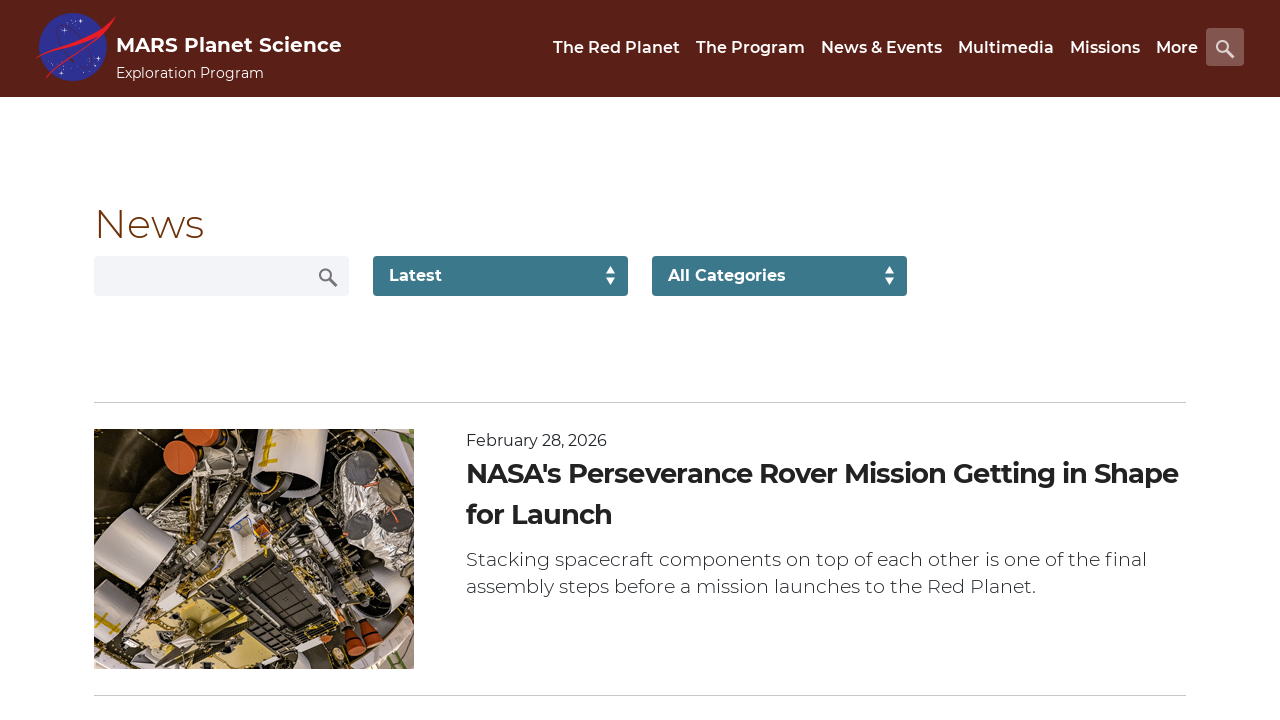